Tests page zoom functionality by programmatically changing the zoom level to 50% and then to 150%

Starting URL: https://testautomationpractice.blogspot.com/

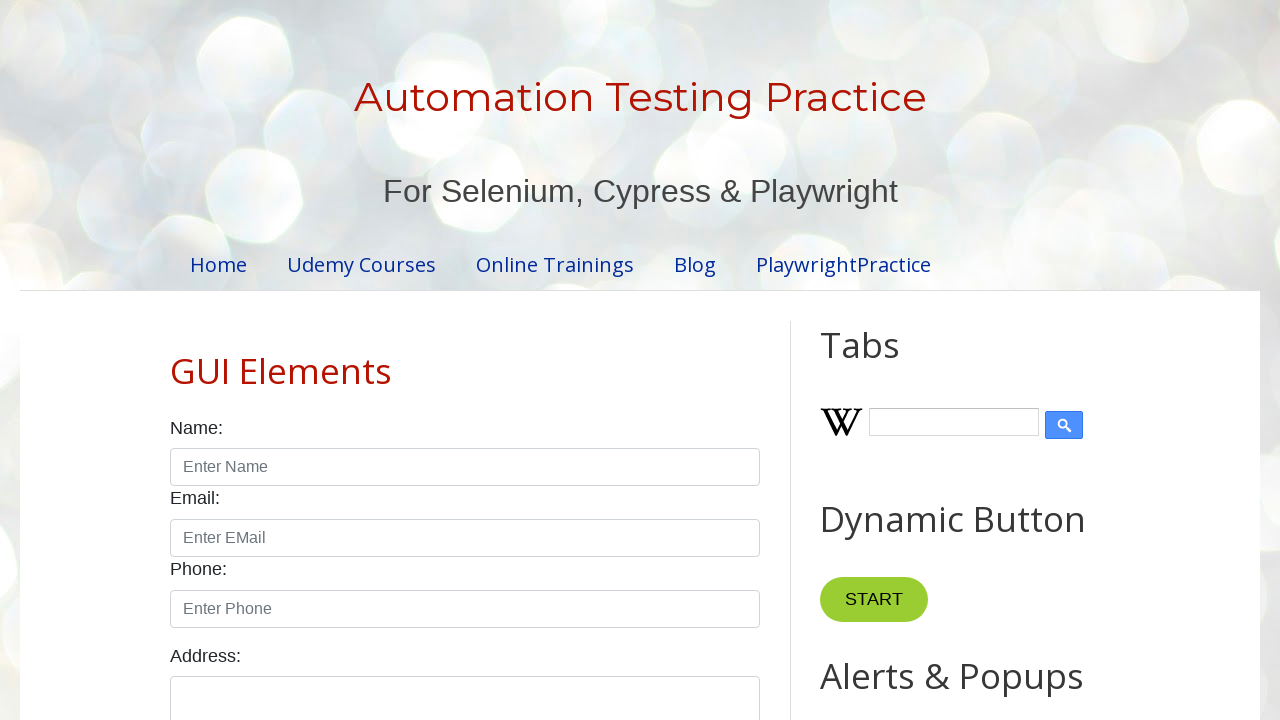

Set page zoom level to 50%
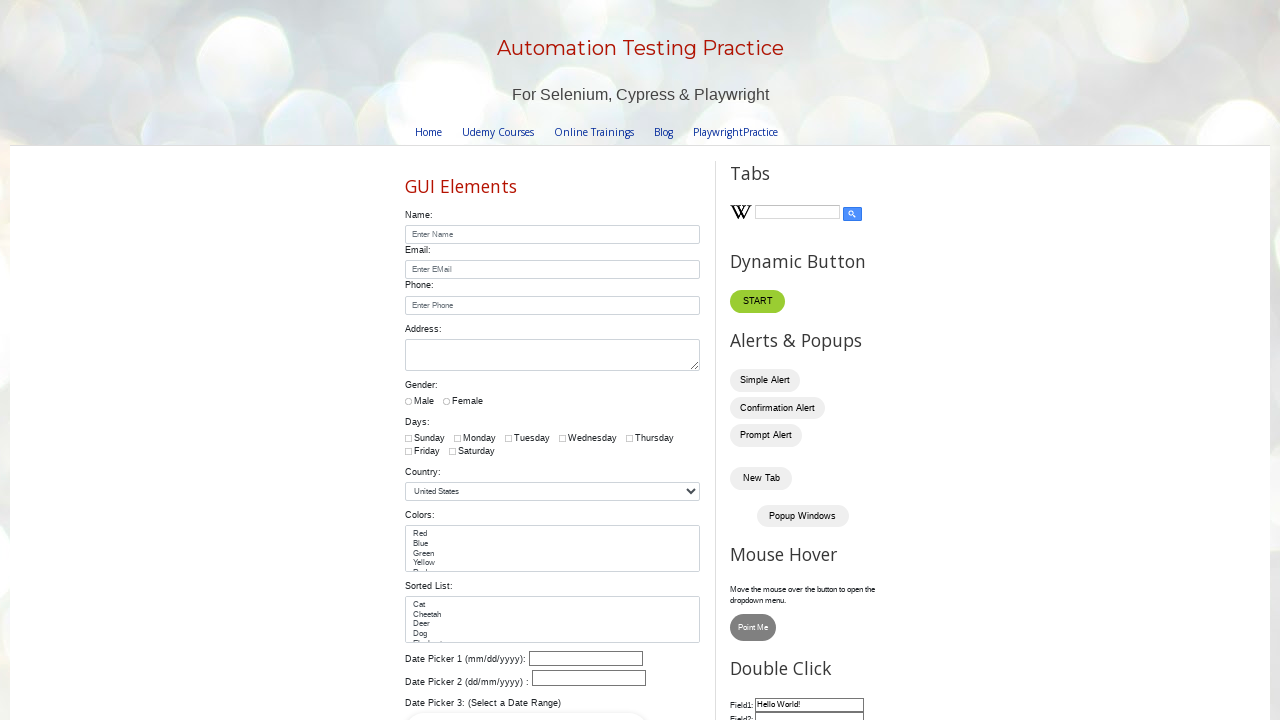

Waited 2 seconds for zoom effect to be visible at 50%
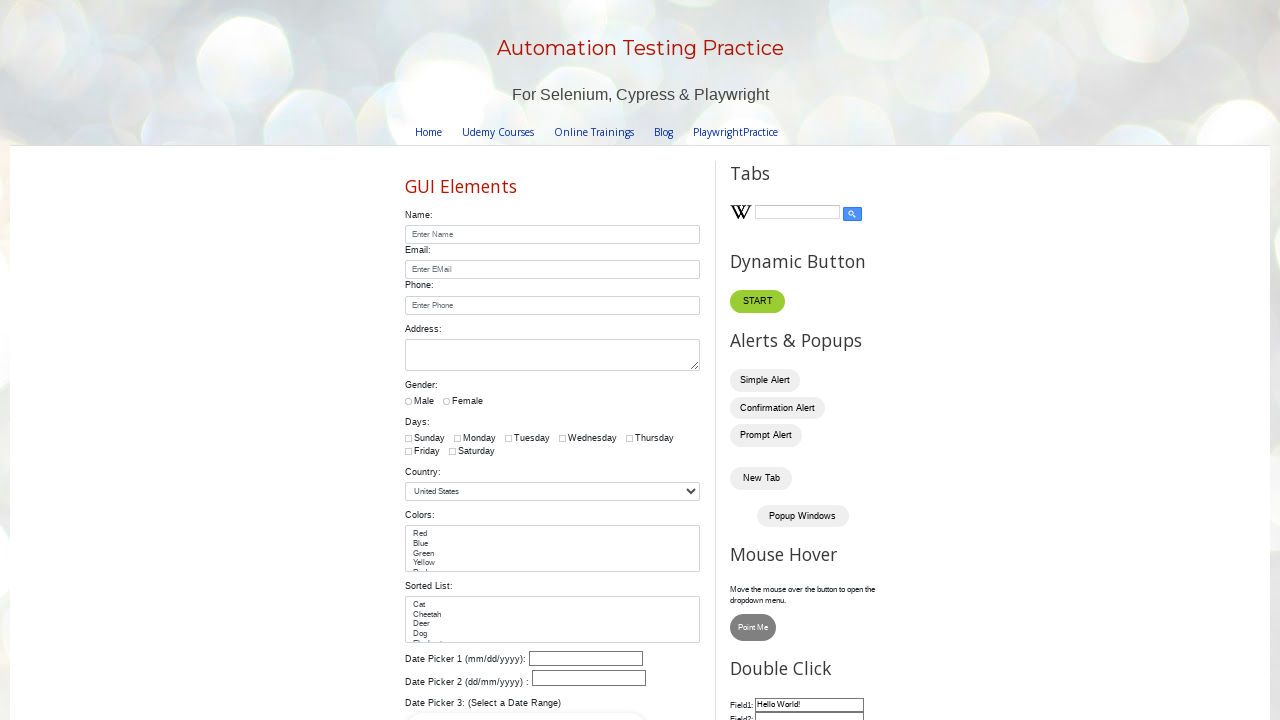

Set page zoom level to 150%
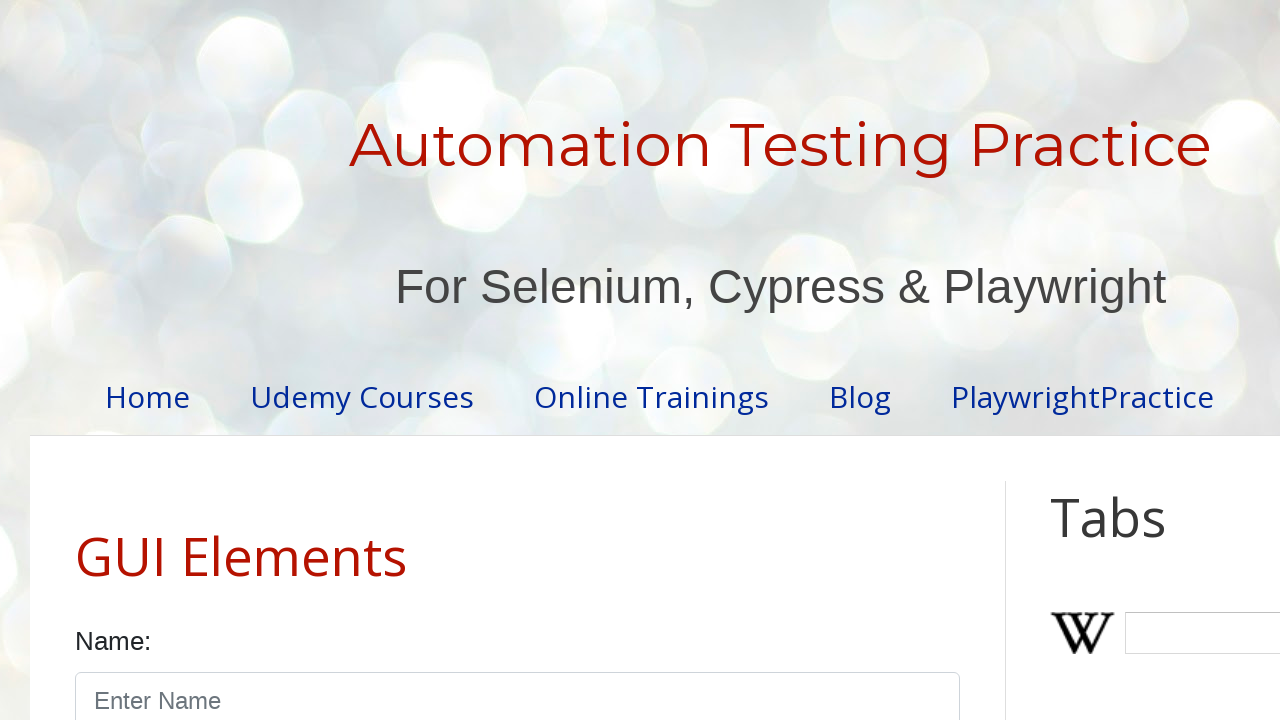

Waited 2 seconds for zoom effect to be visible at 150%
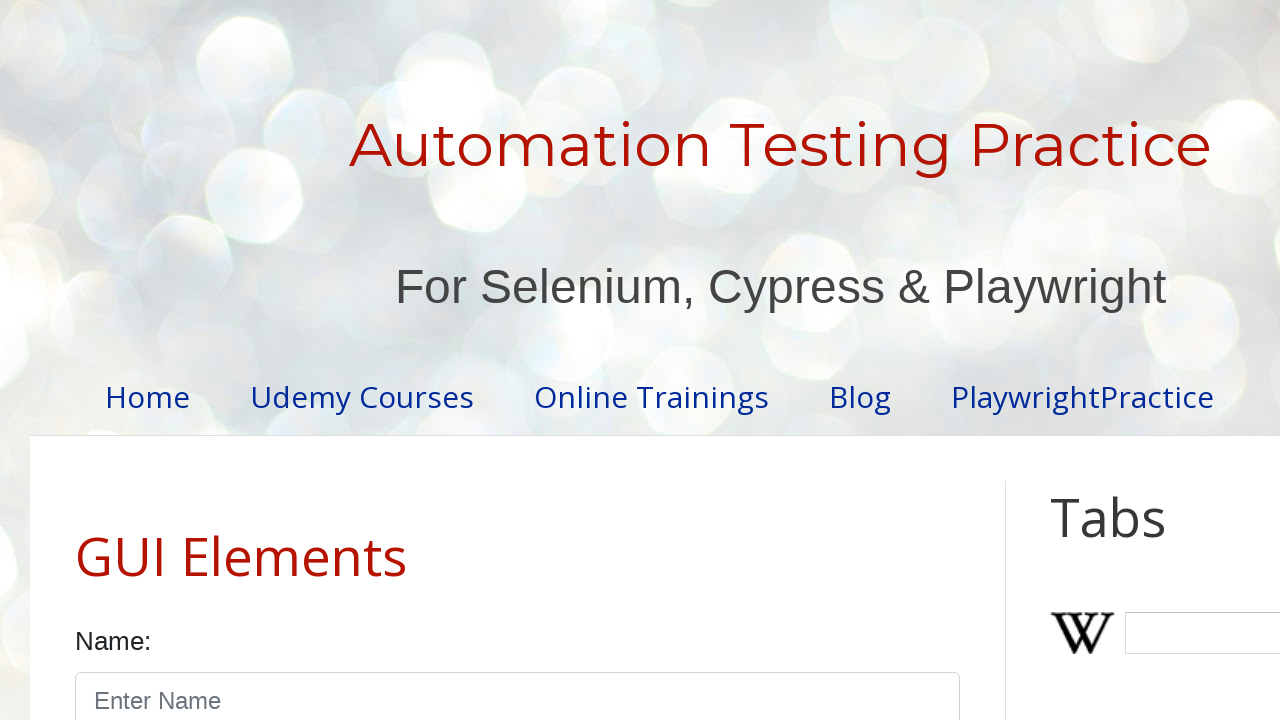

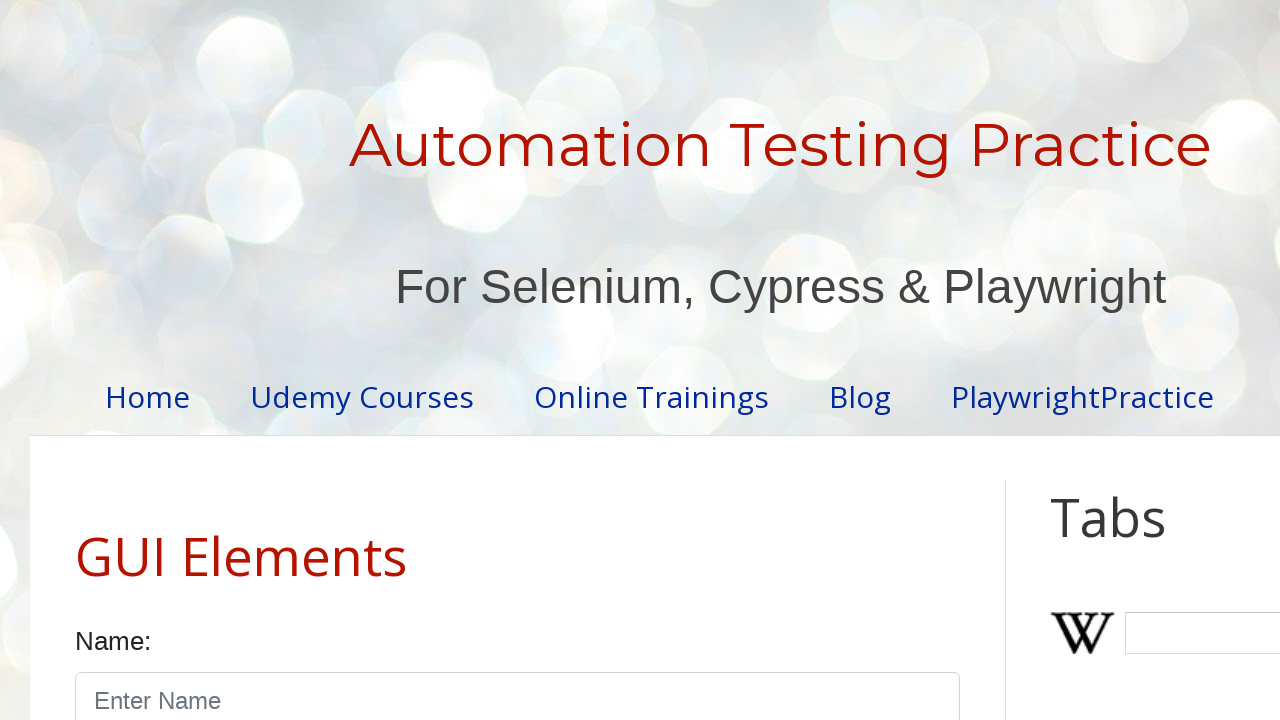